Tests a webpage for broken images by navigating to the broken images demo page and checking if all image elements have loaded properly by verifying their naturalWidth attribute.

Starting URL: https://the-internet.herokuapp.com/broken_images

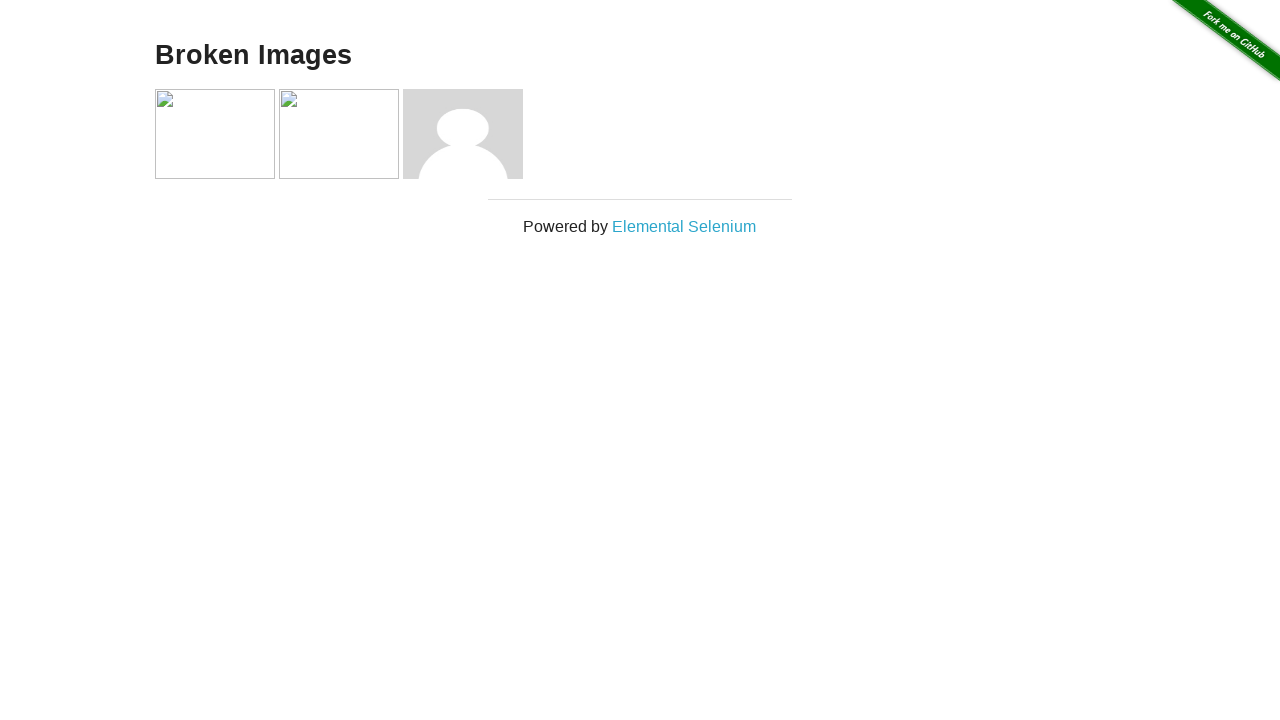

Set viewport size to 1920x1080
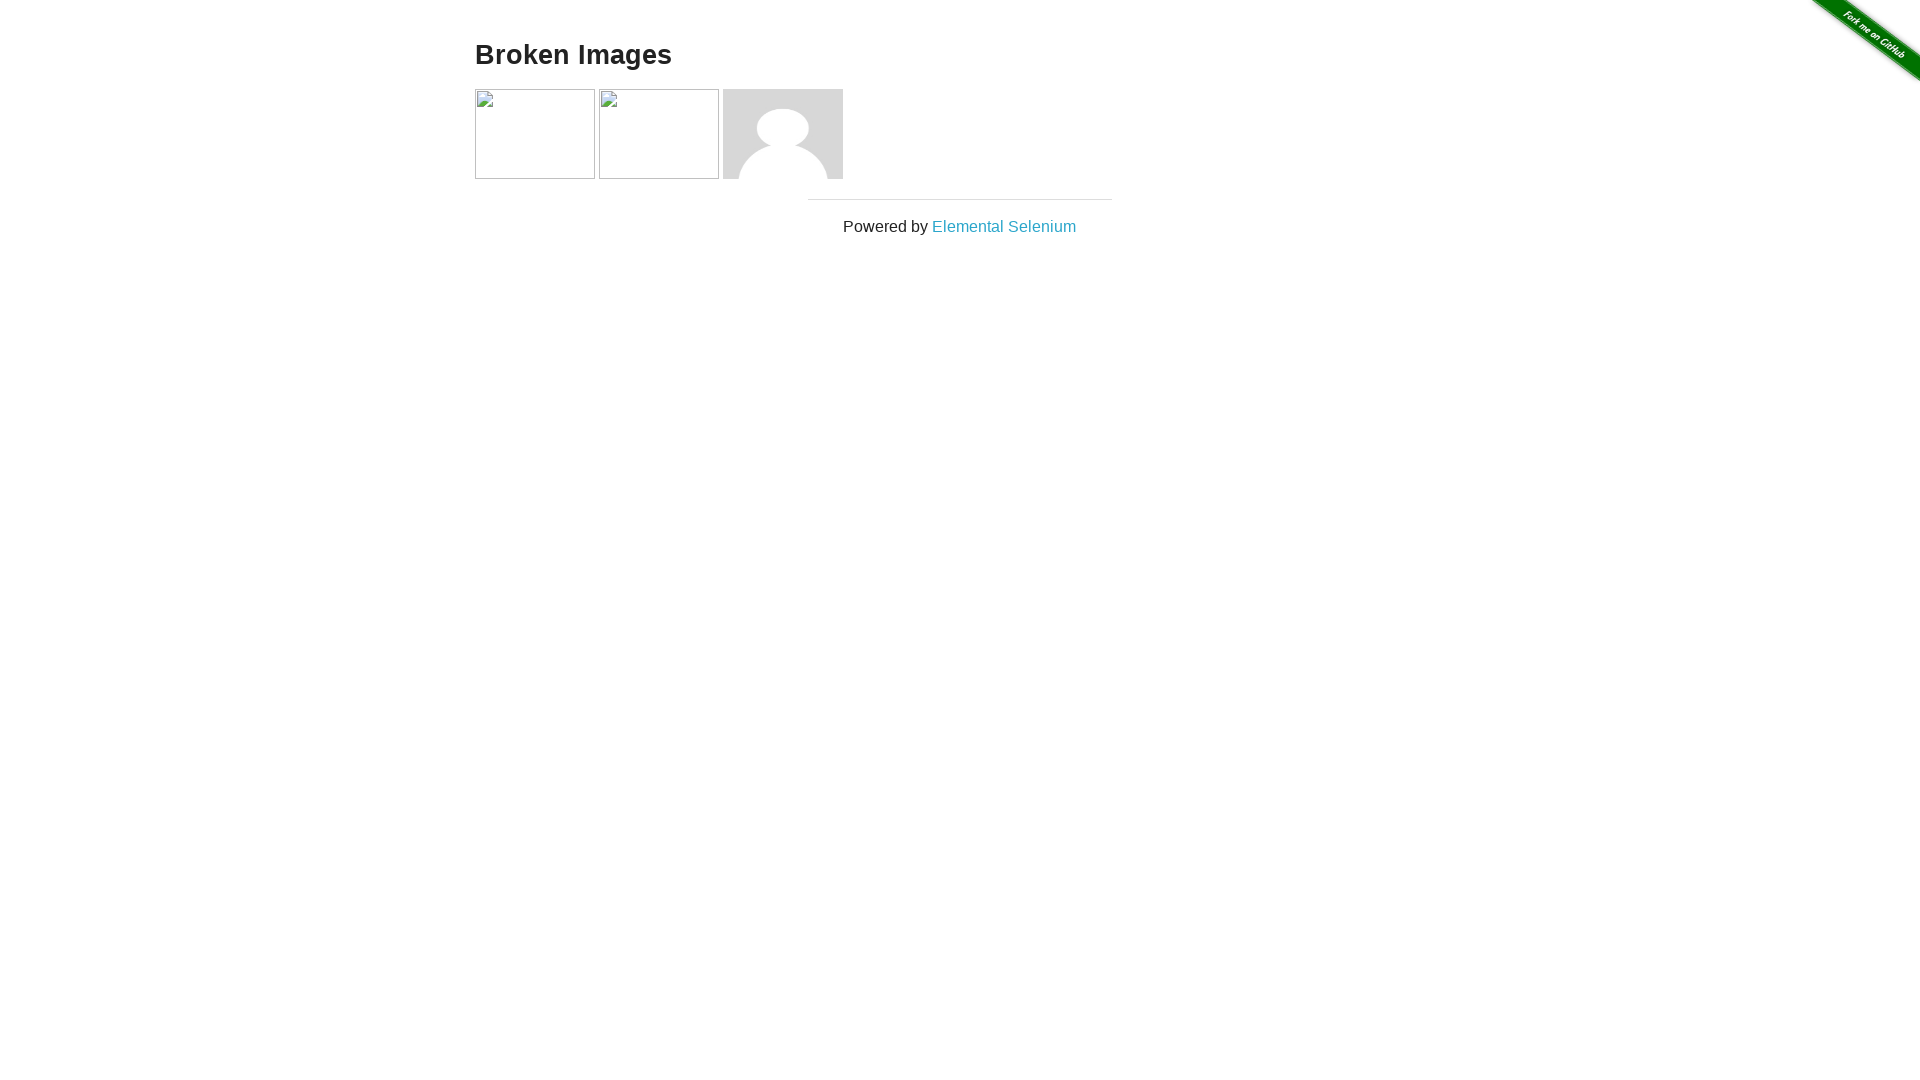

Waited for image elements to be present on the page
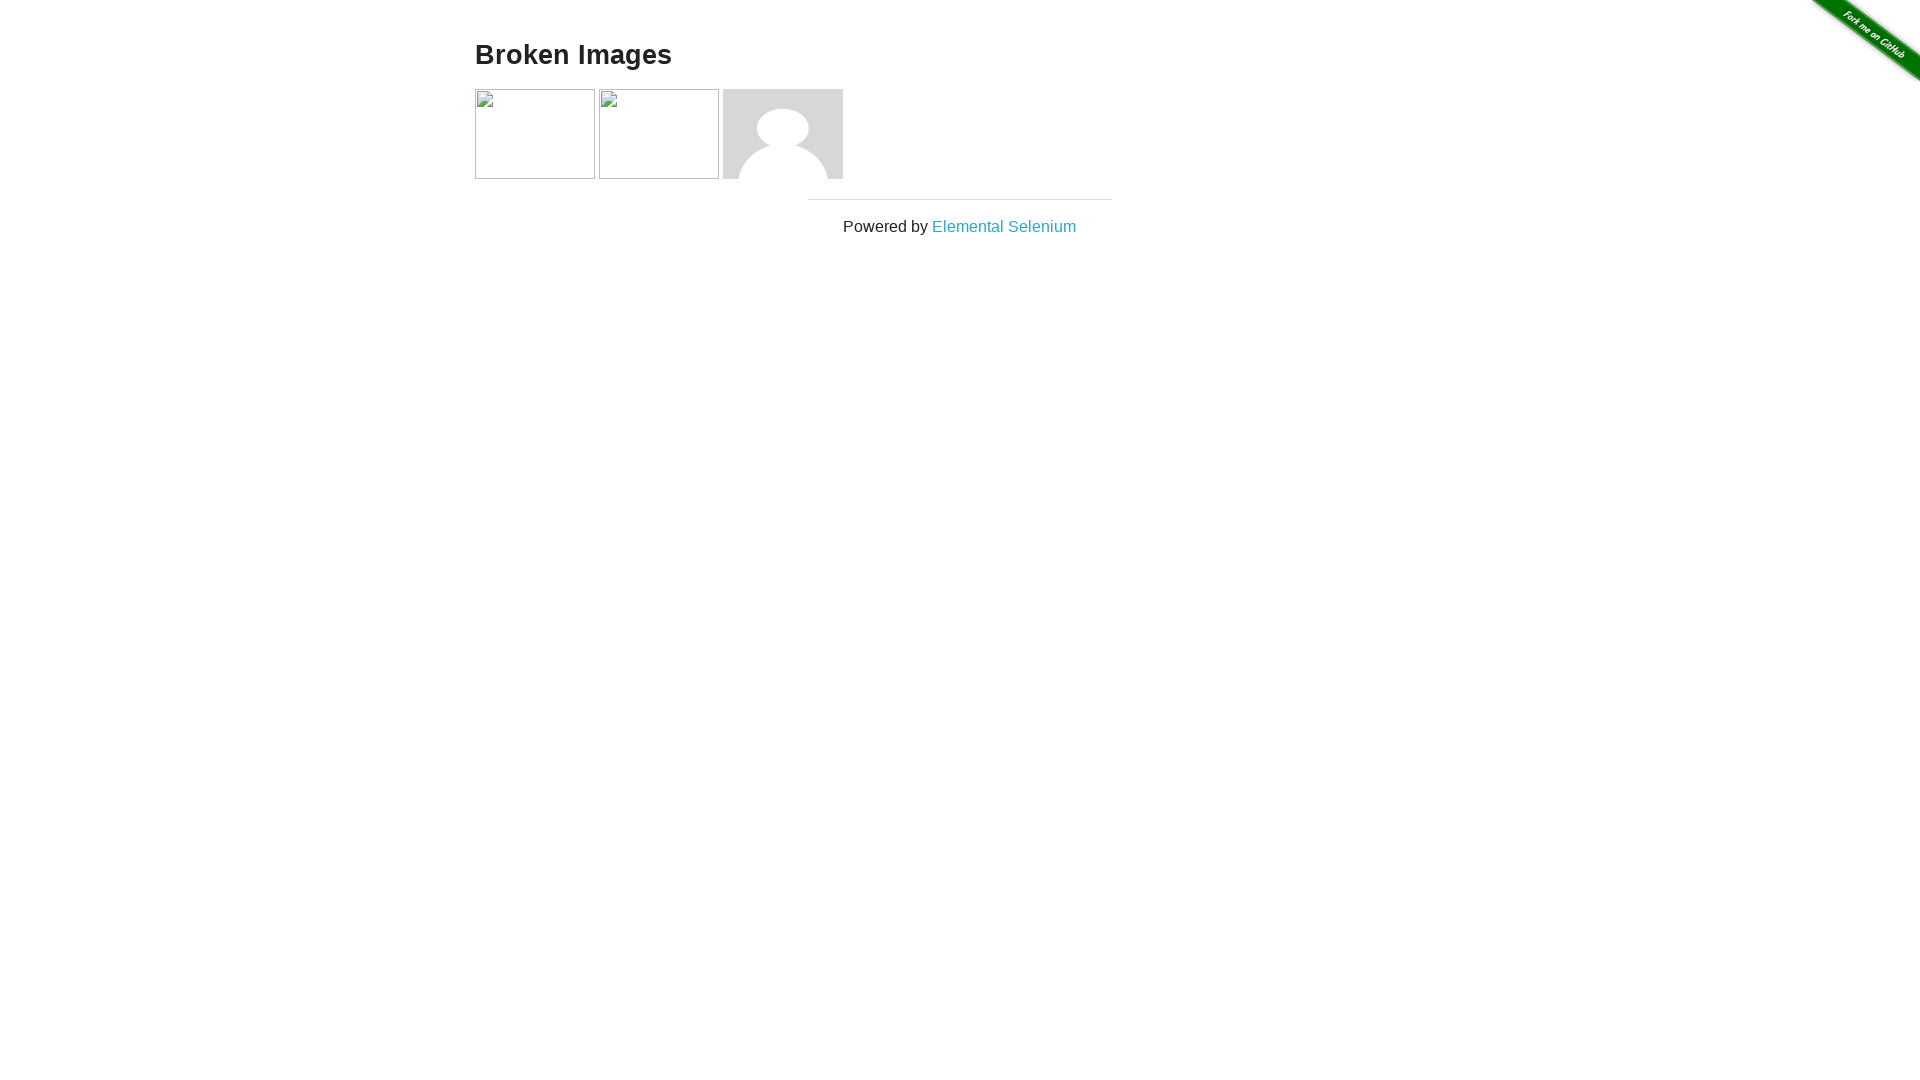

Retrieved all image elements from the page
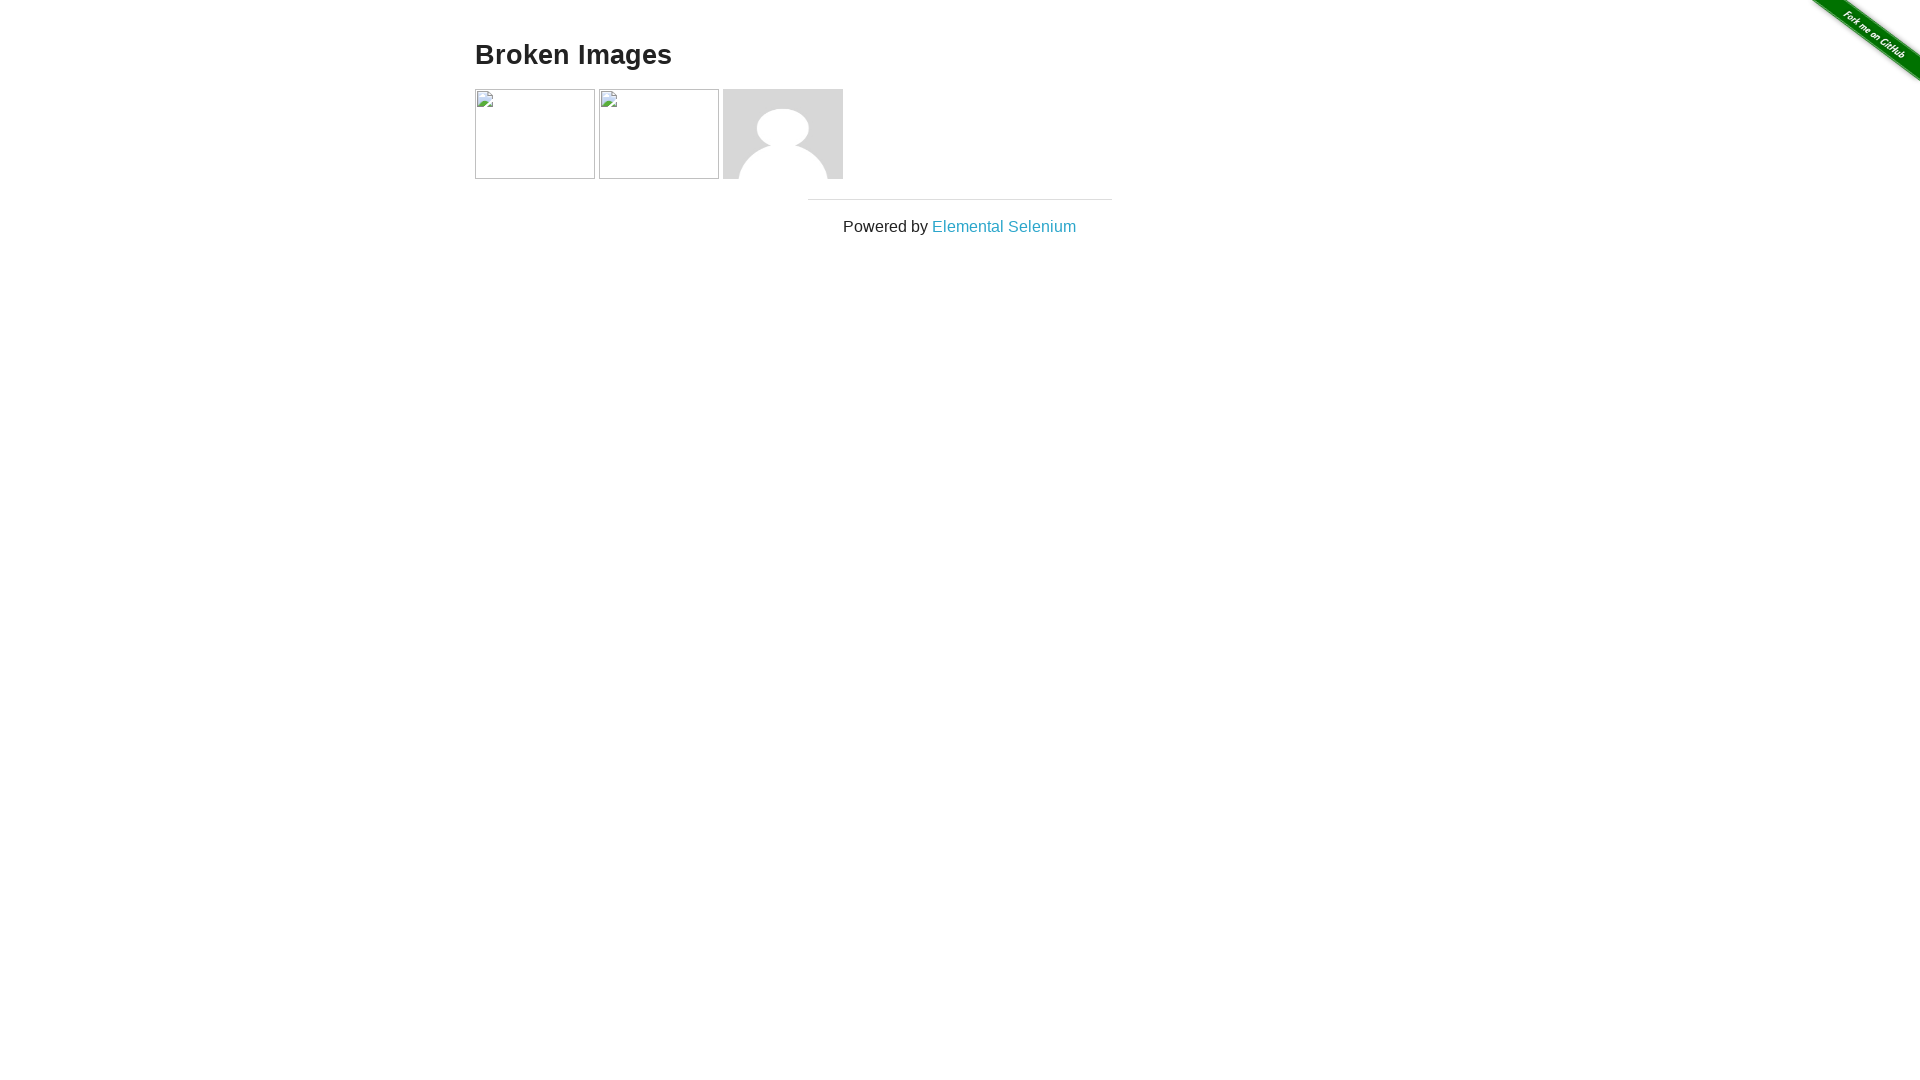

Evaluated naturalWidth attribute of an image element
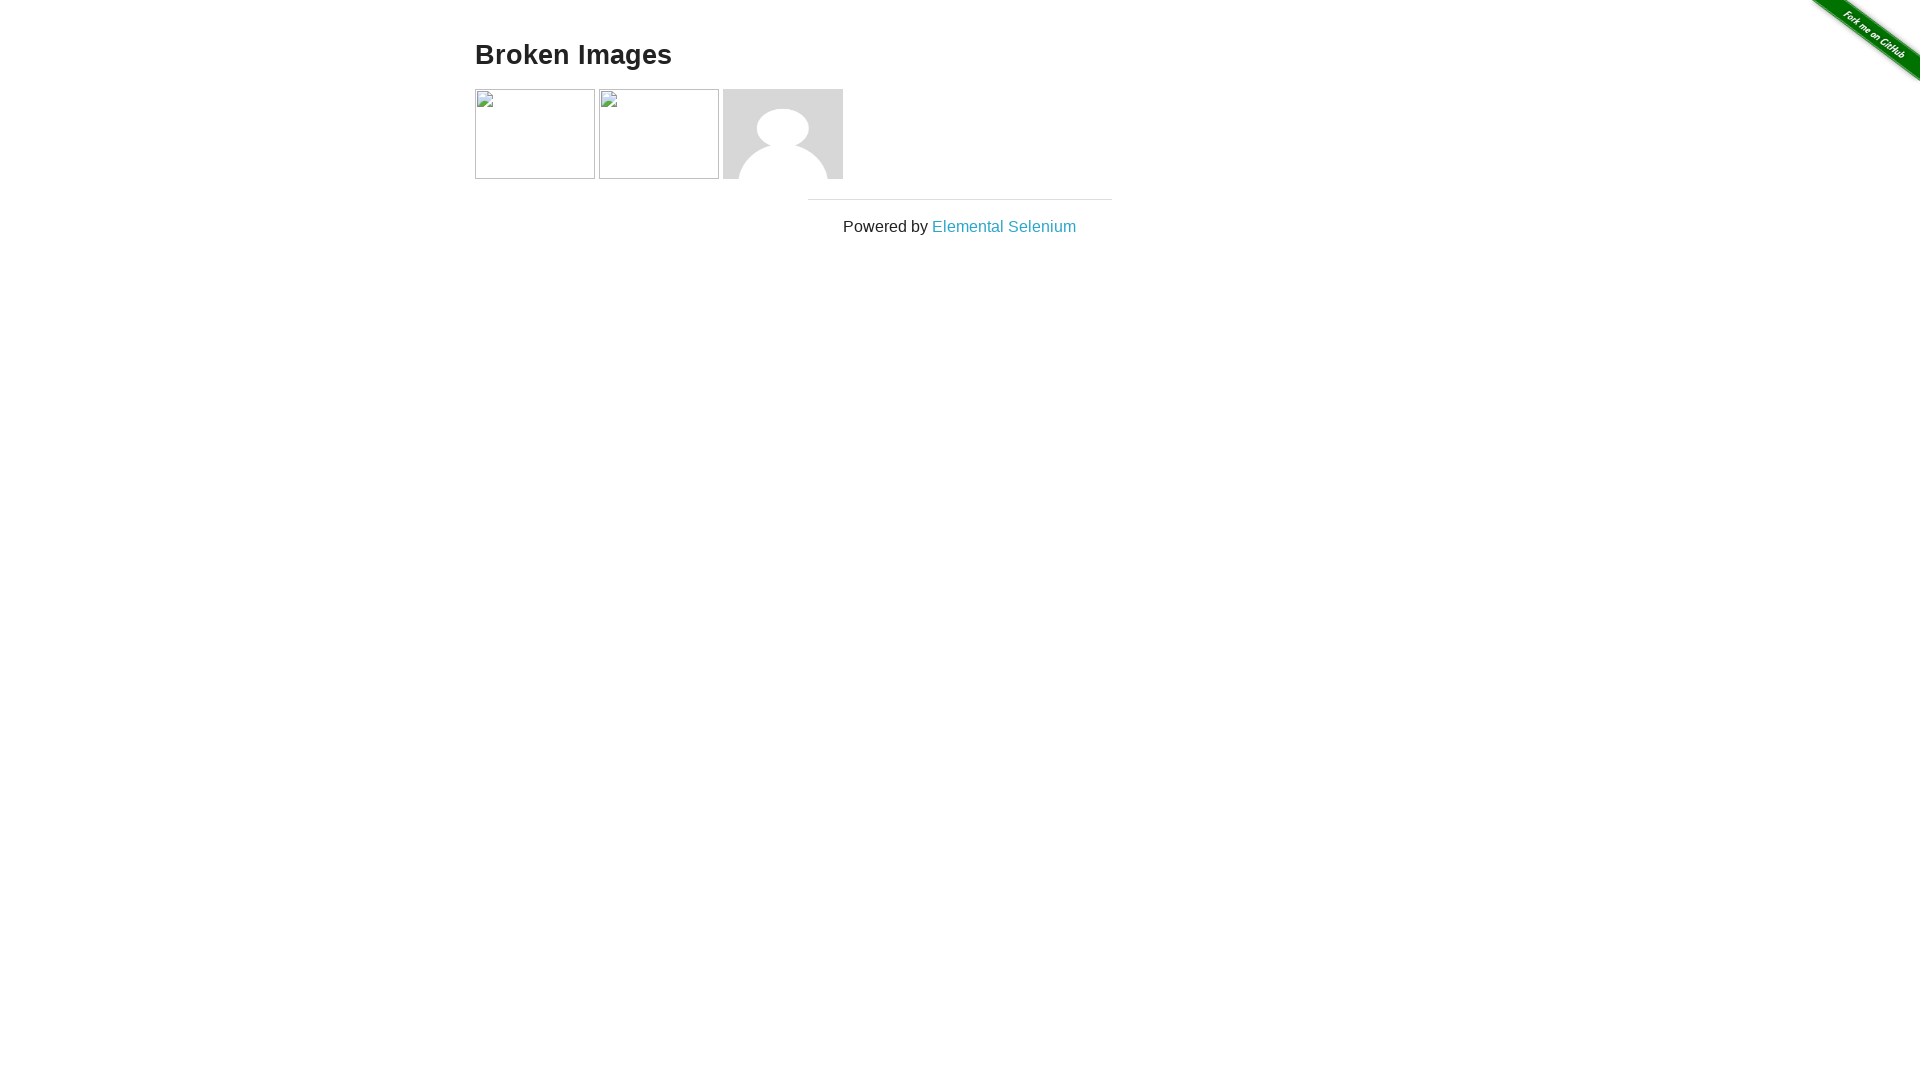

Evaluated naturalWidth attribute of an image element
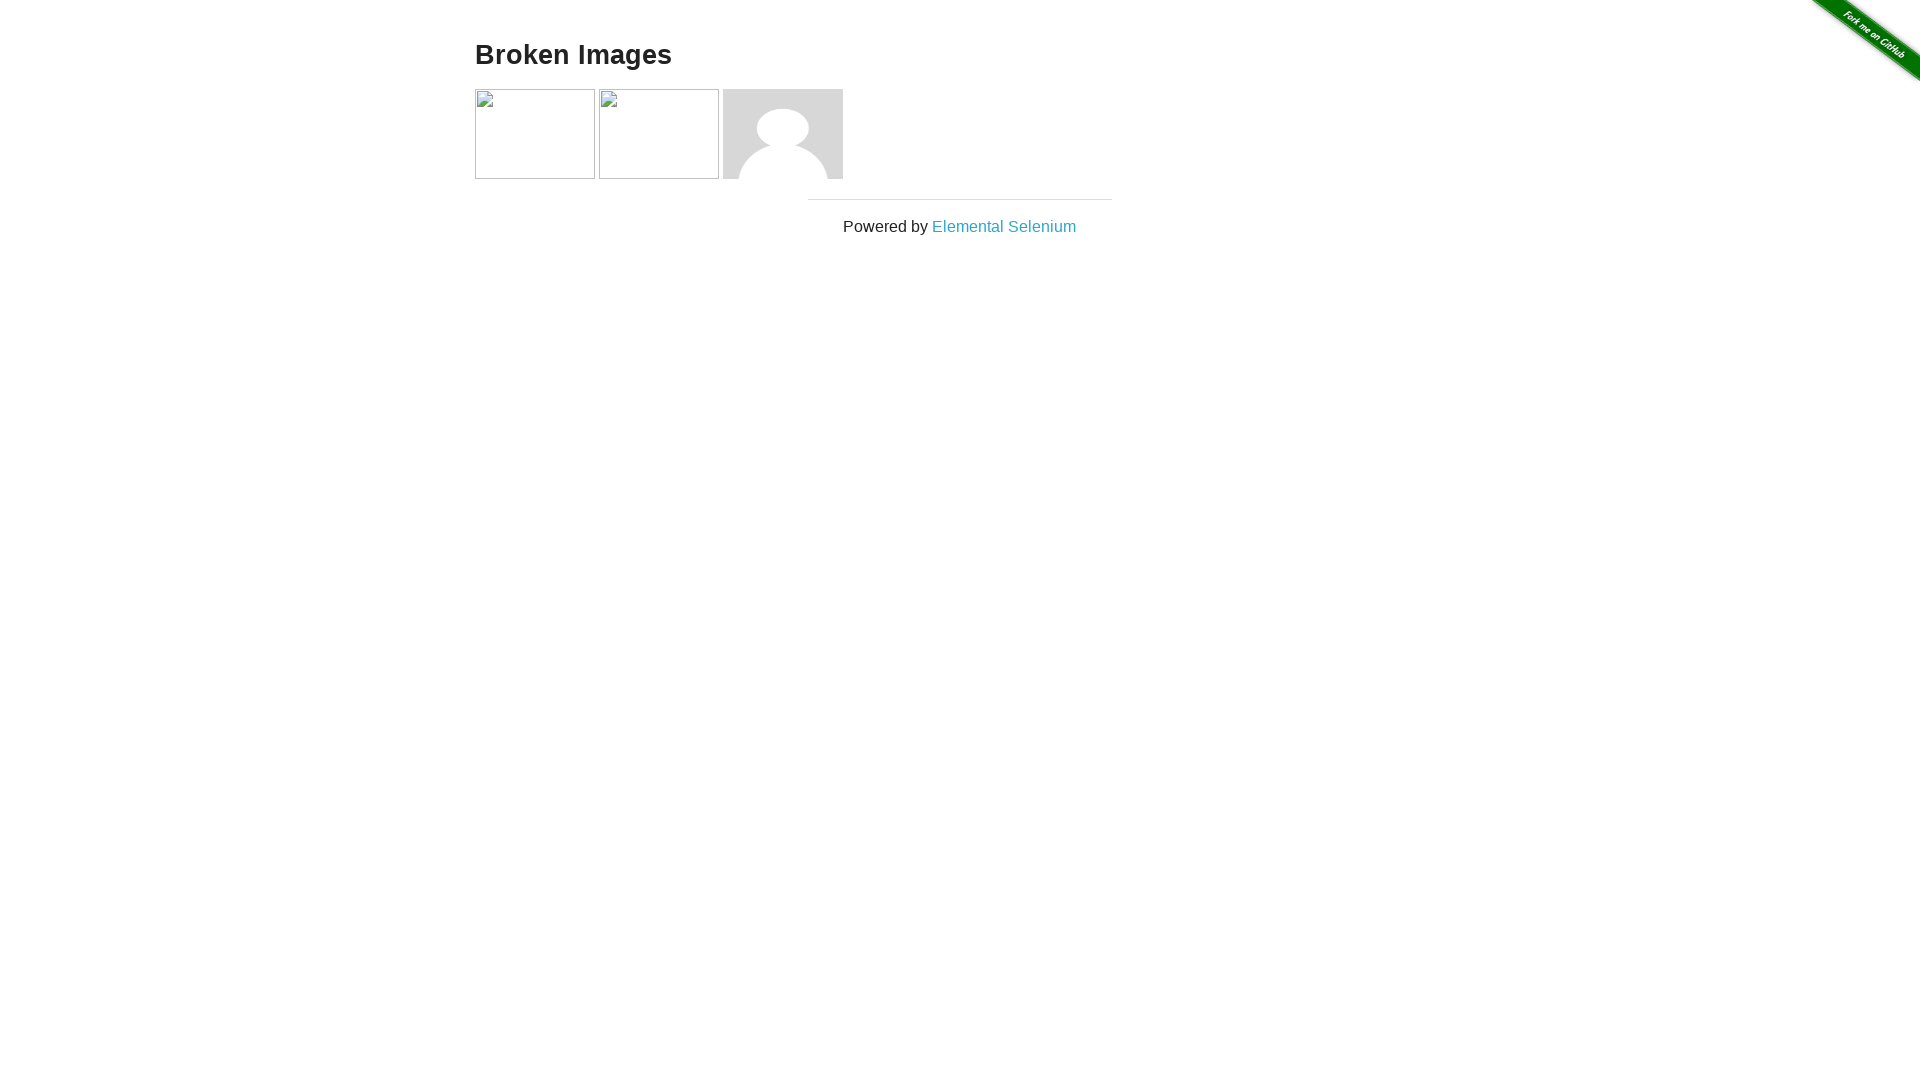

Found broken image: <img src="asdf.jpg">
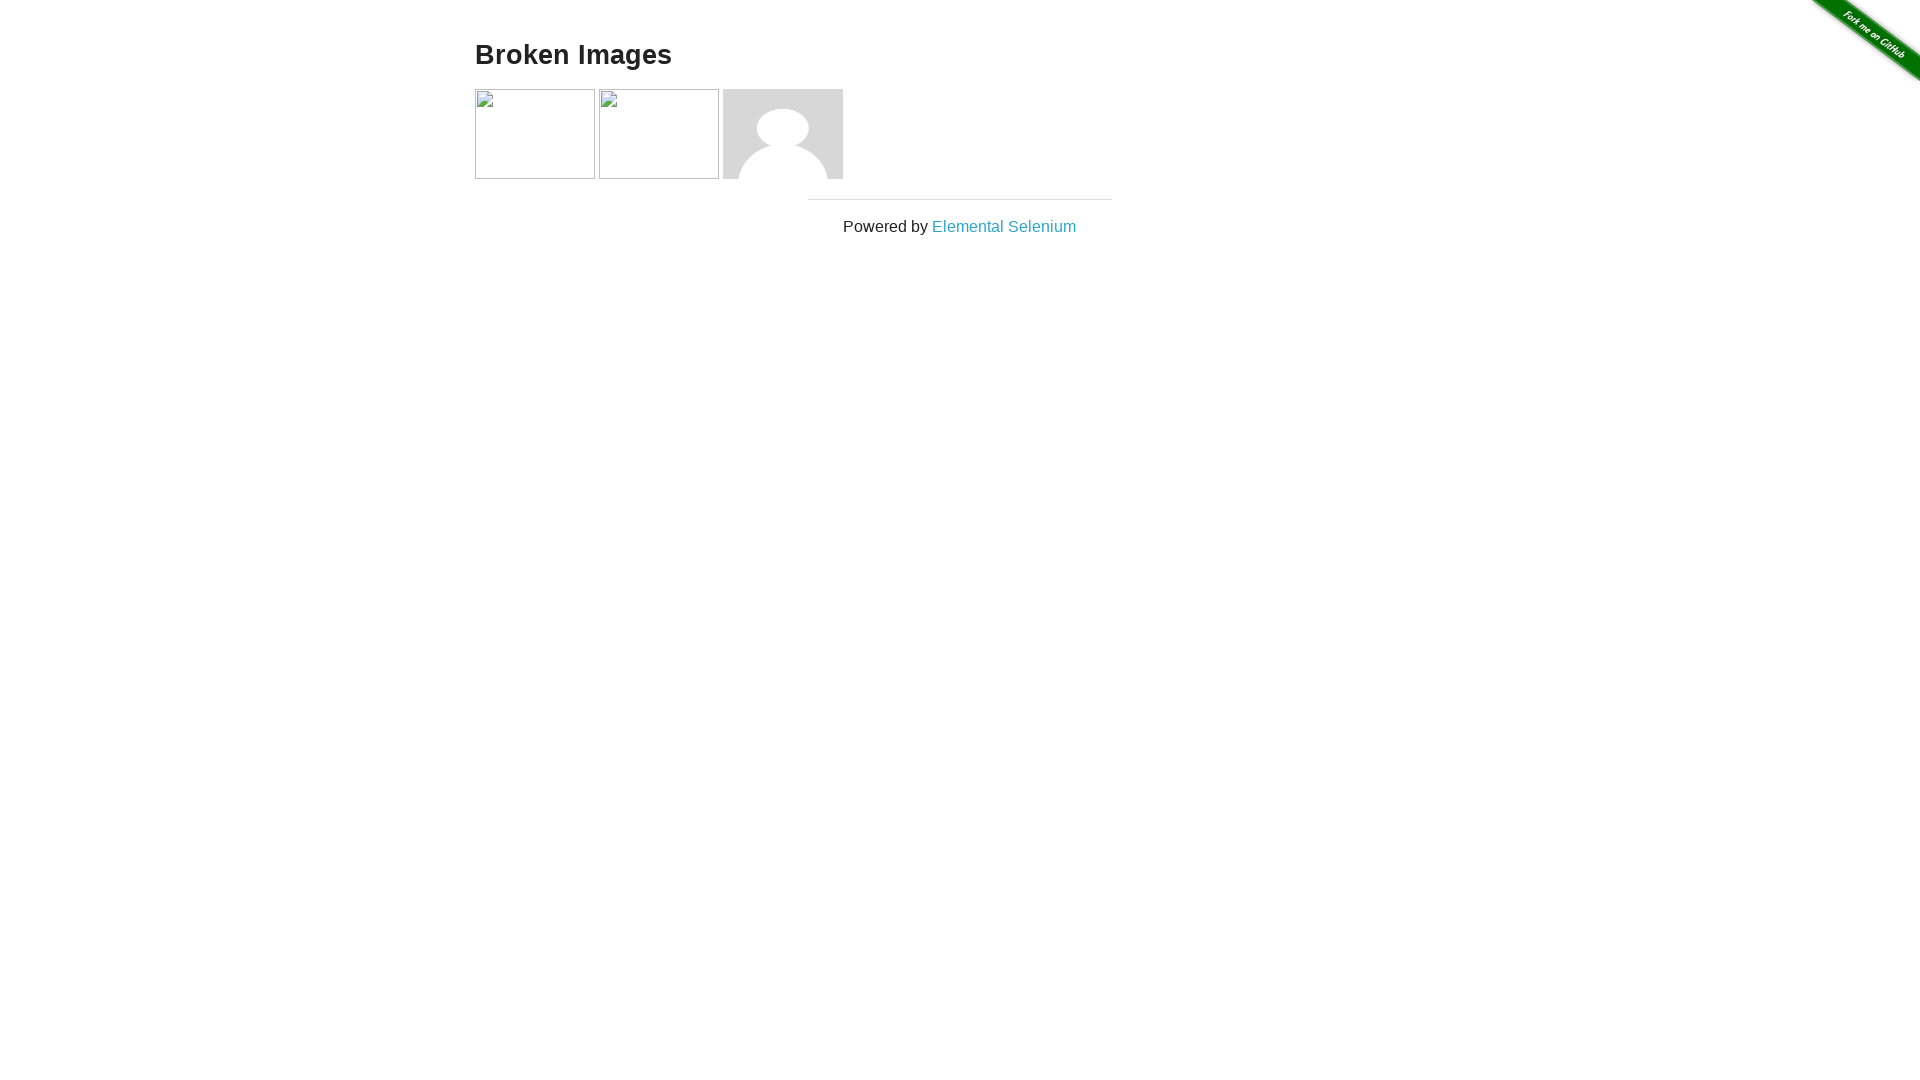

Evaluated naturalWidth attribute of an image element
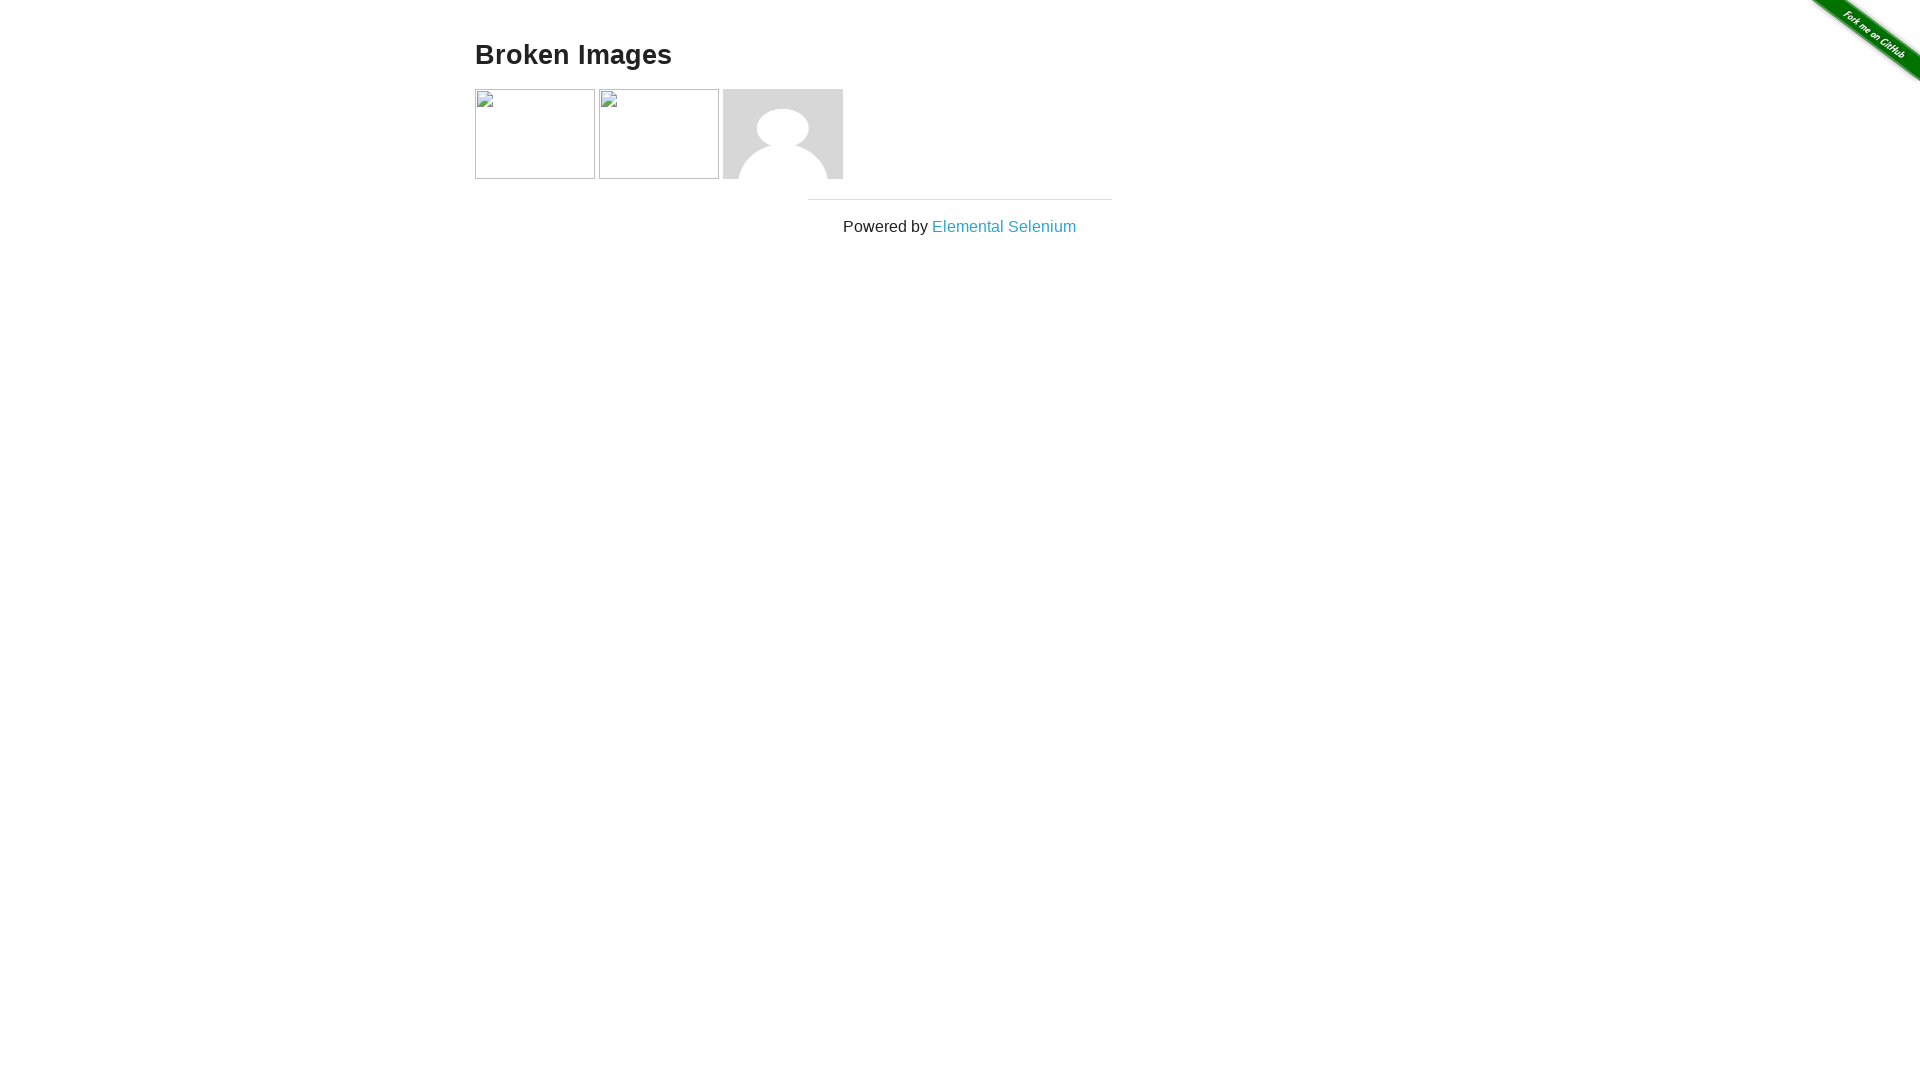

Found broken image: <img src="hjkl.jpg">
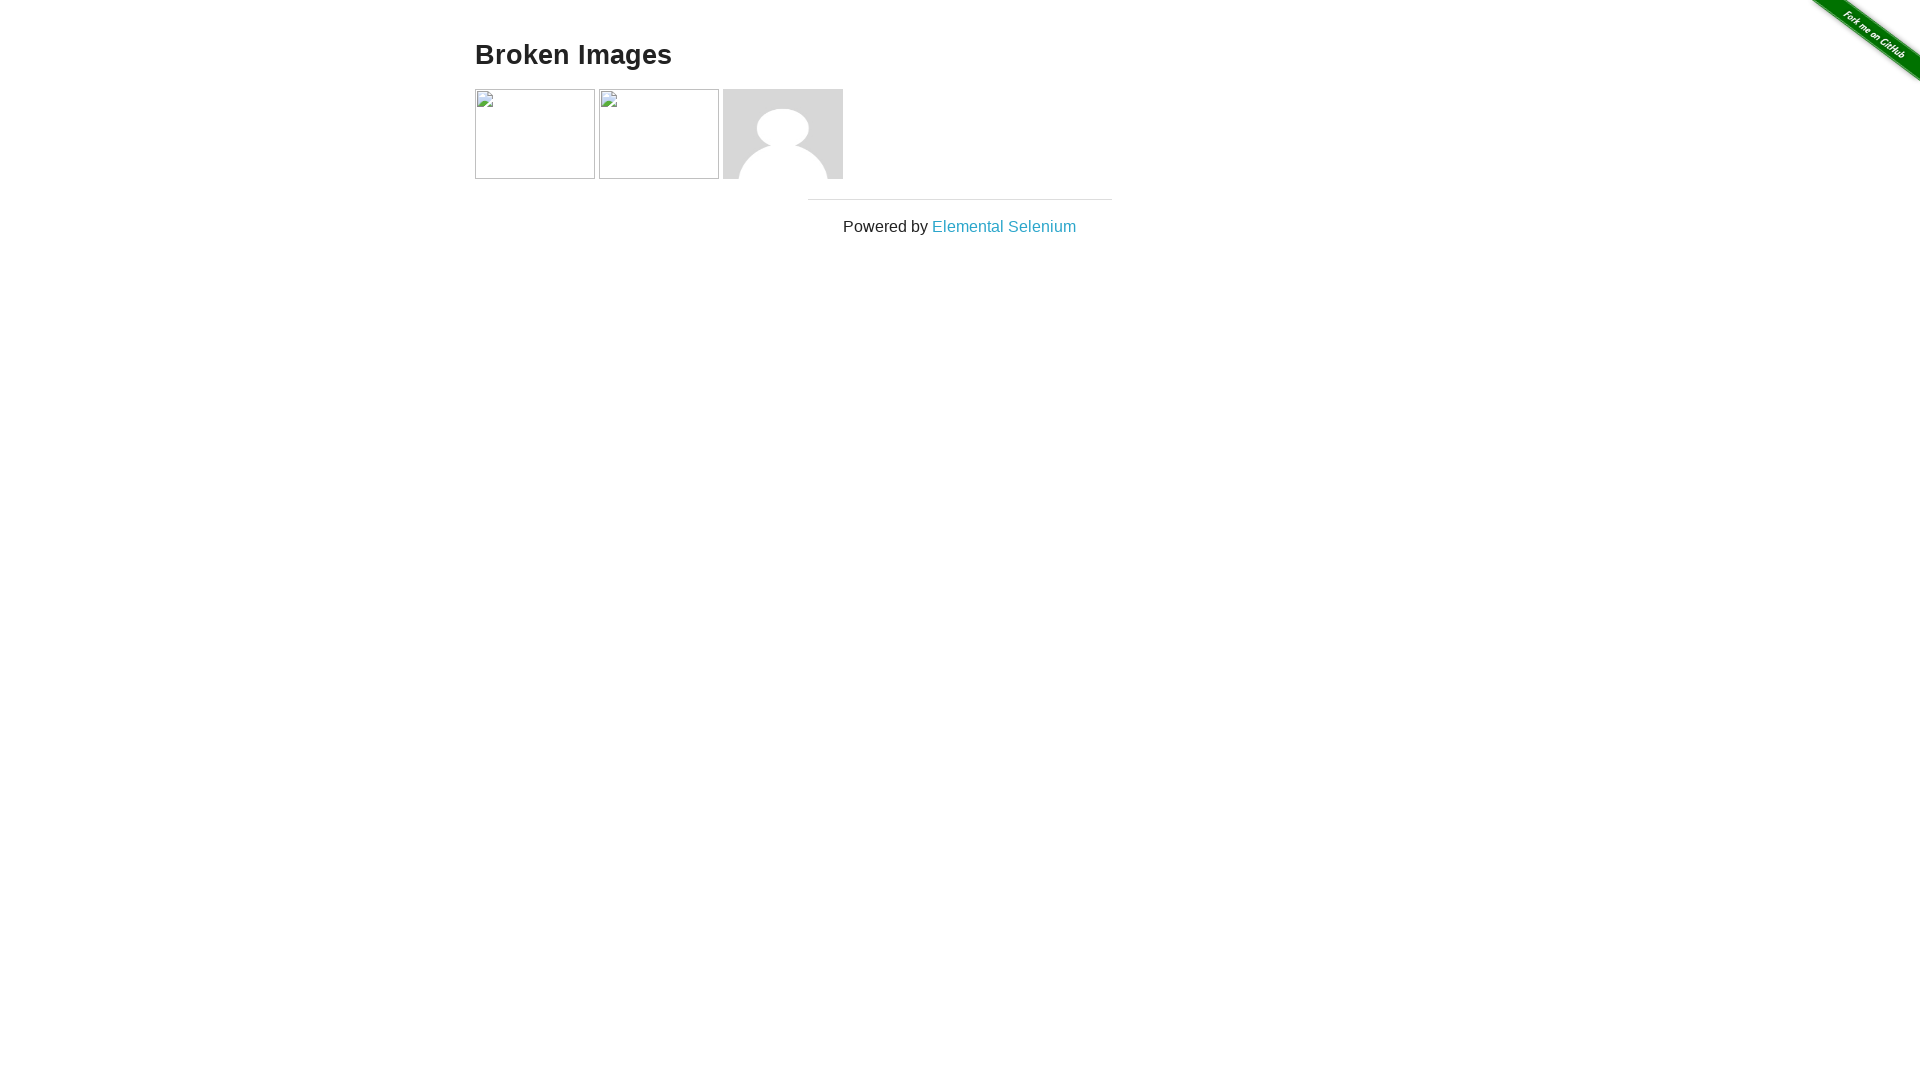

Evaluated naturalWidth attribute of an image element
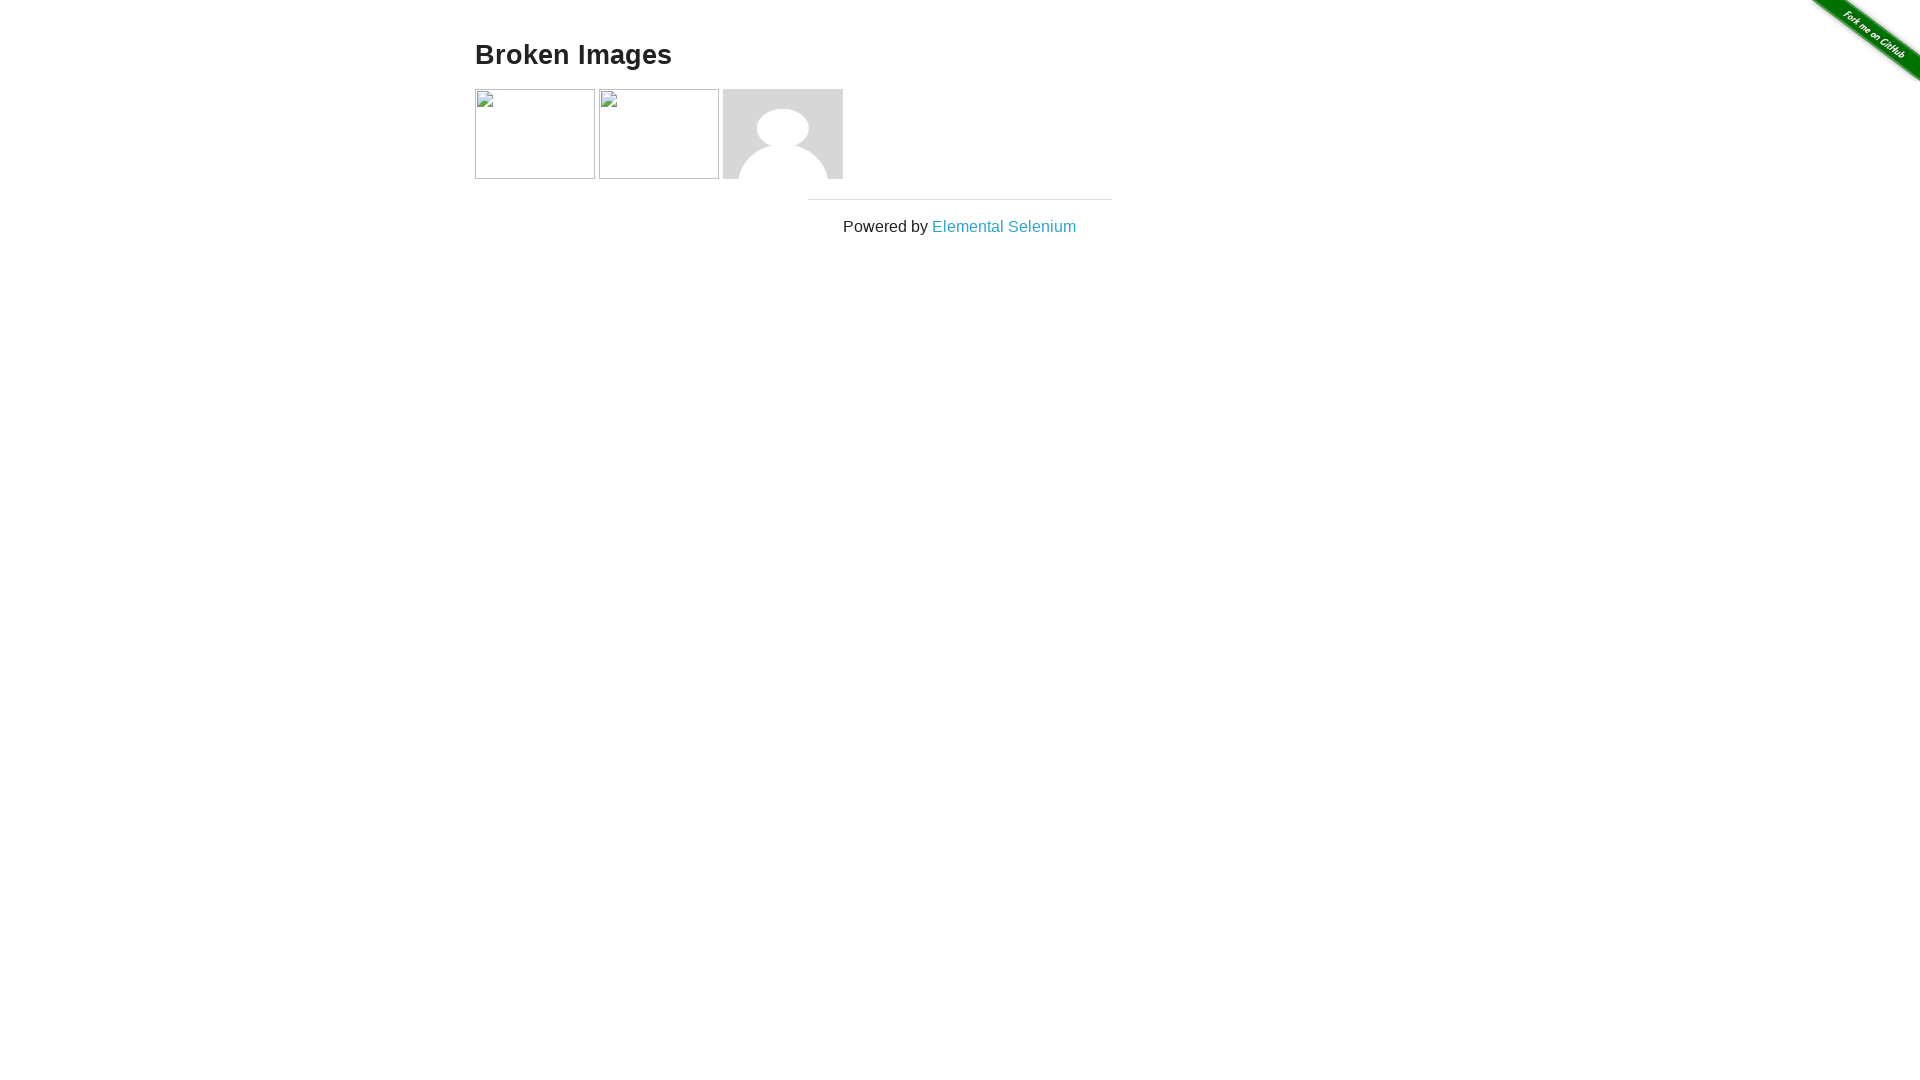

Completed broken image verification - Found 2 broken images out of 4 total images
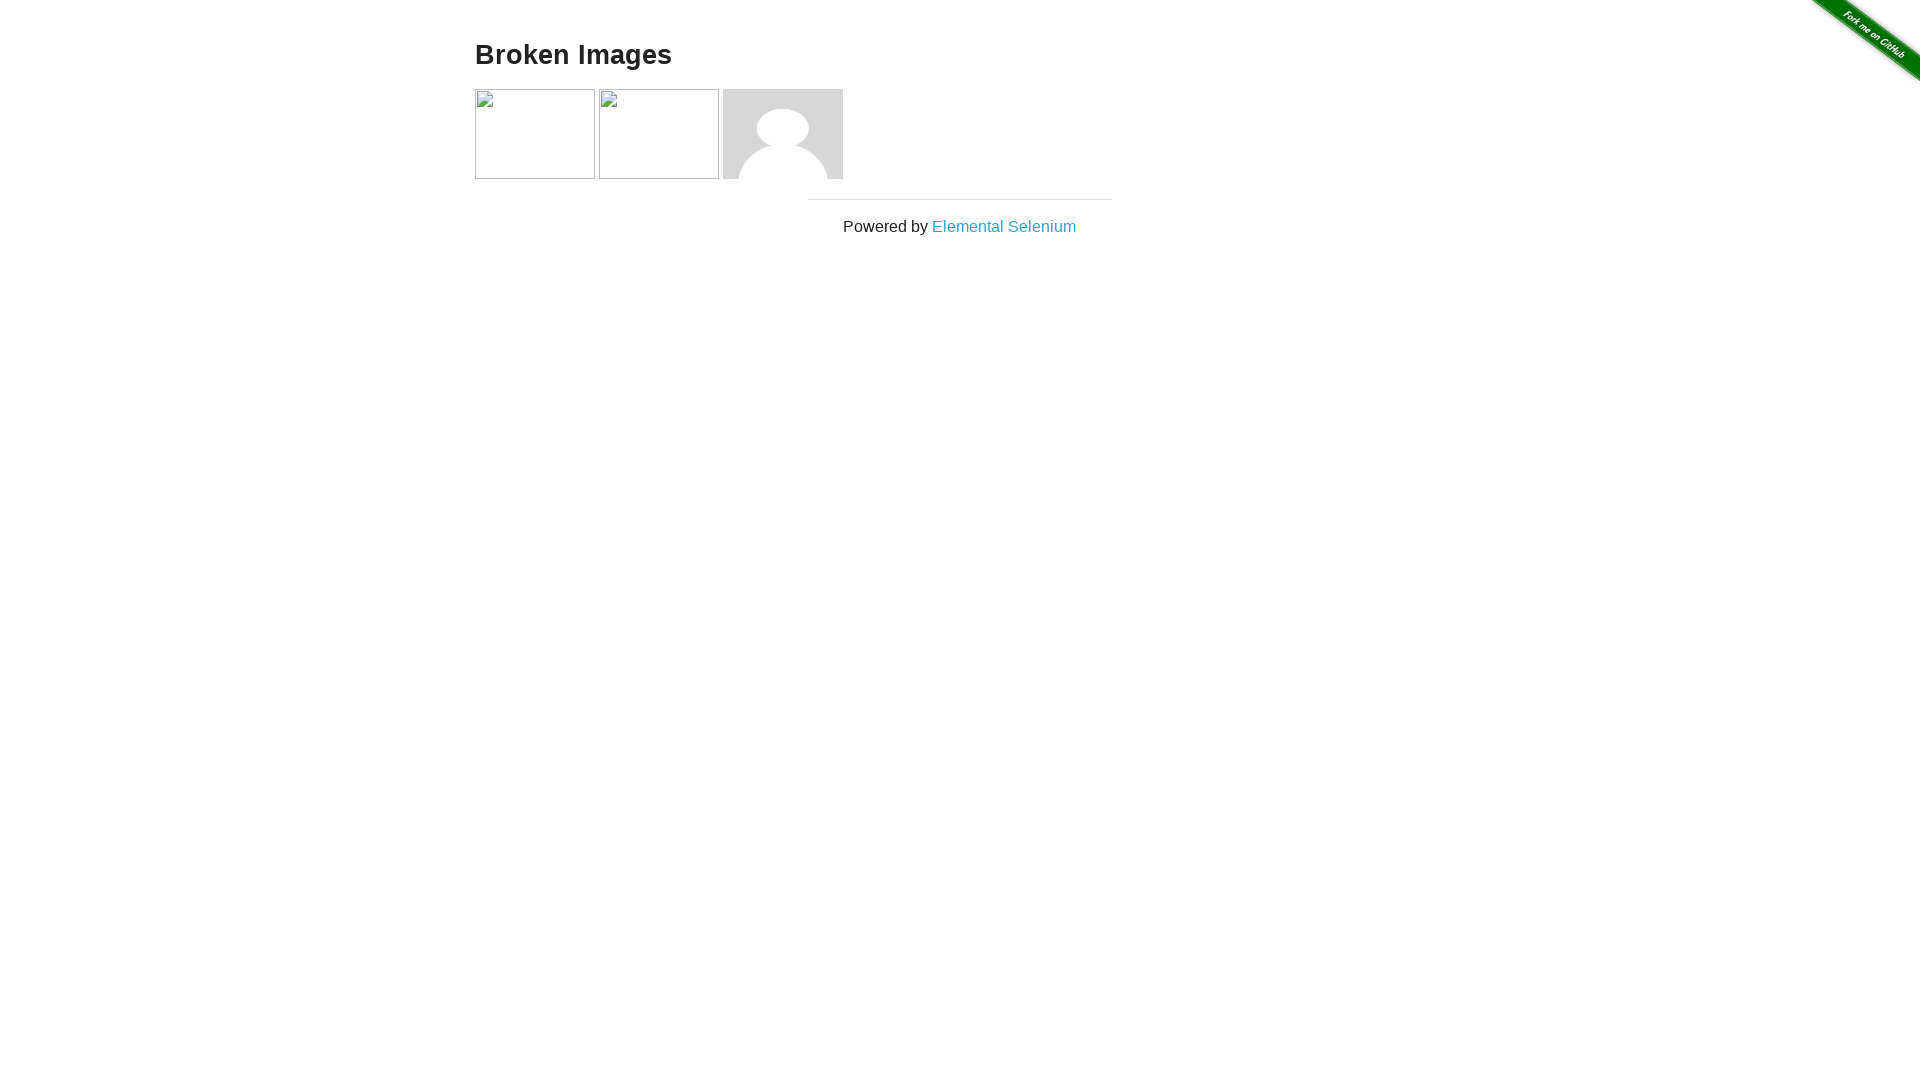

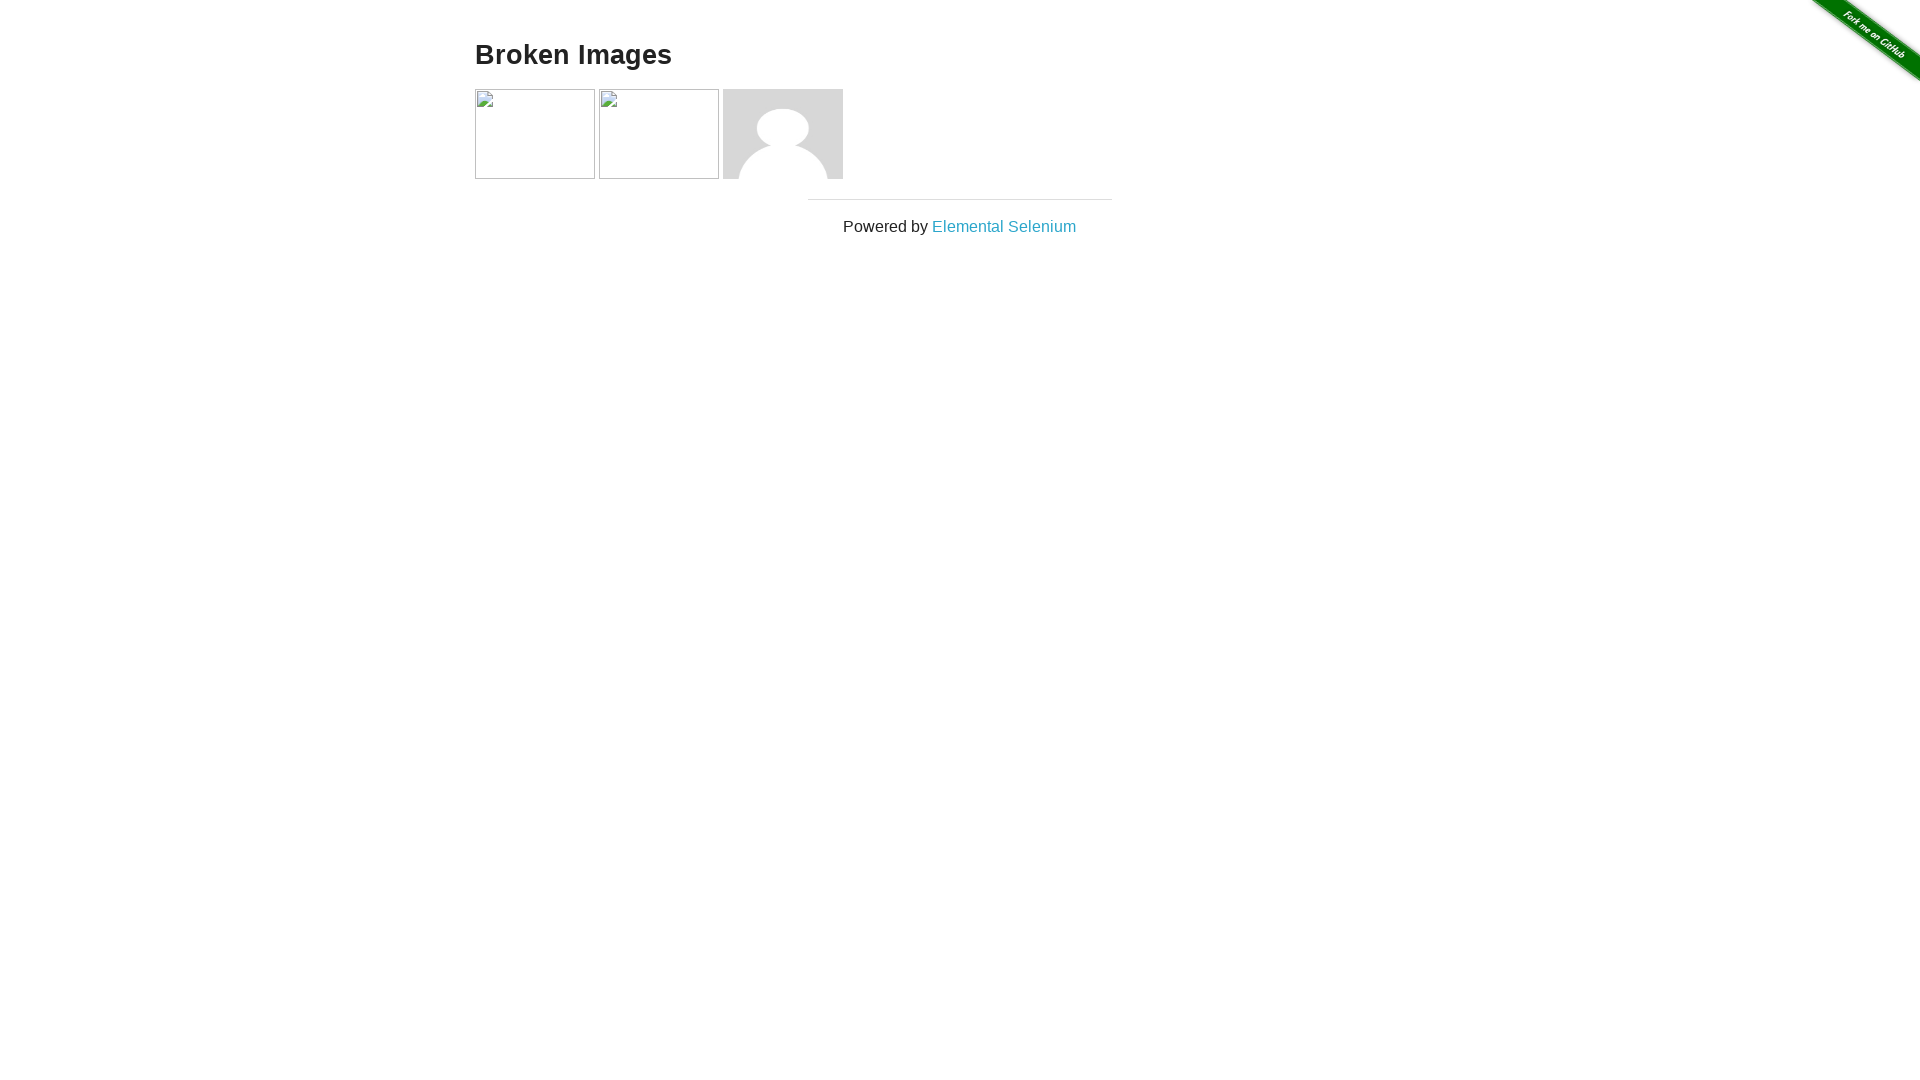